Tests keyboard key press functionality by sending SPACE key to a target element and LEFT arrow key using Actions builder, then verifying the displayed result text confirms which key was pressed.

Starting URL: http://the-internet.herokuapp.com/key_presses

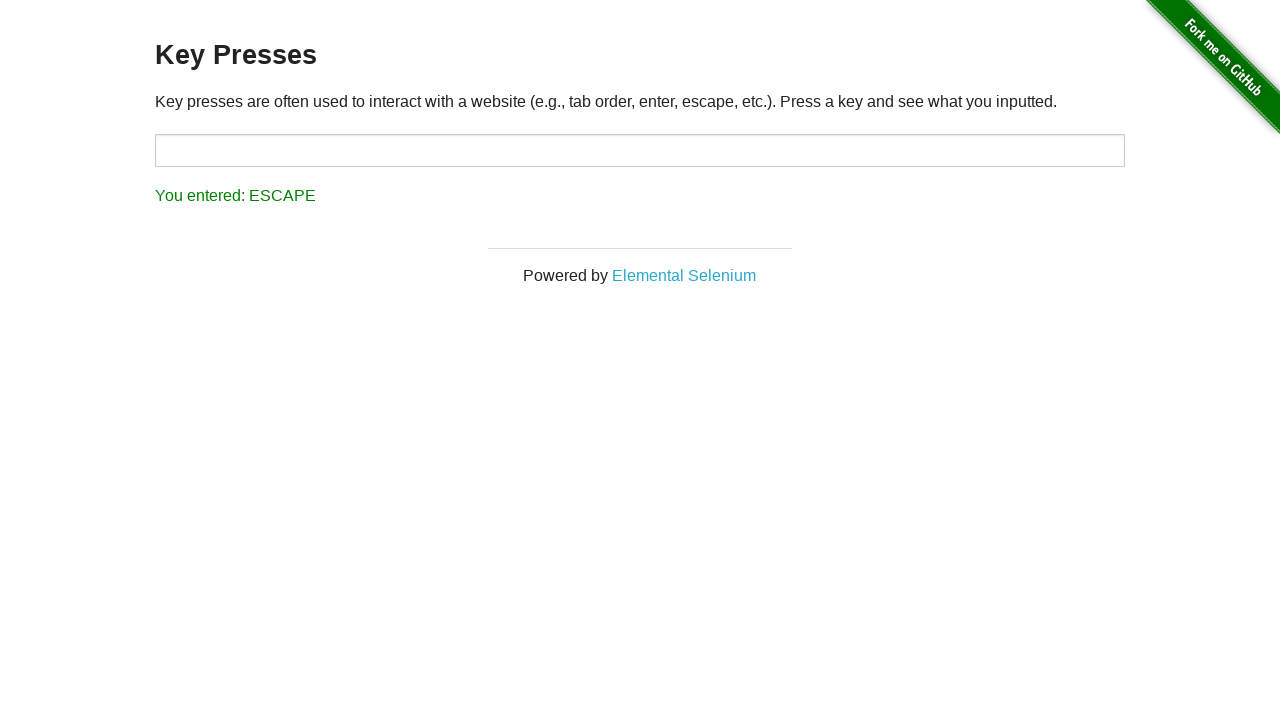

Pressed SPACE key on target element on #target
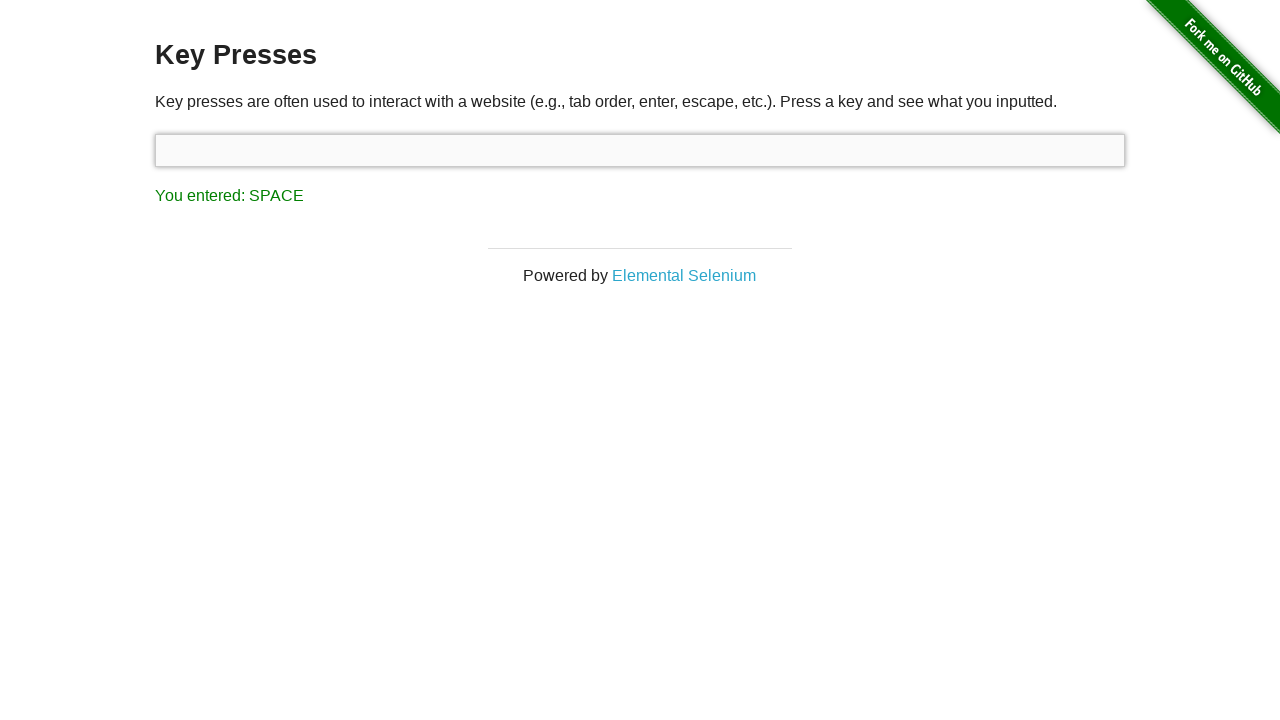

Result element loaded after SPACE key press
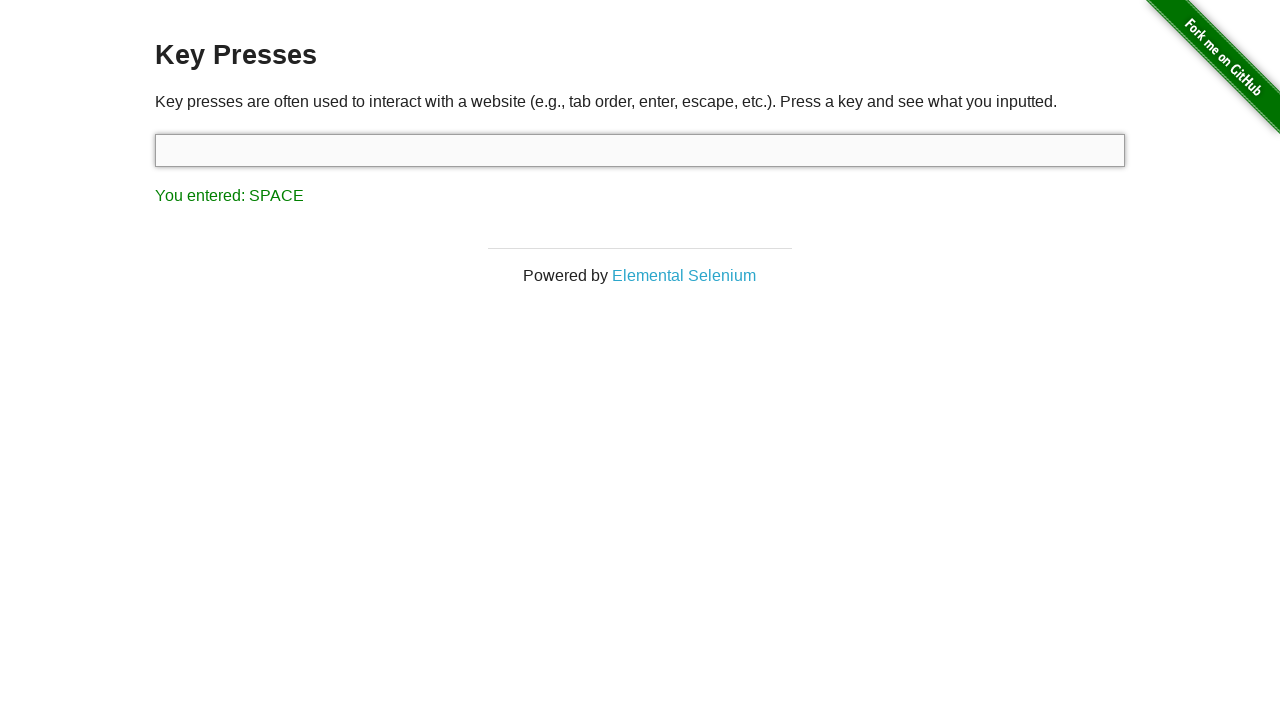

Retrieved result text content
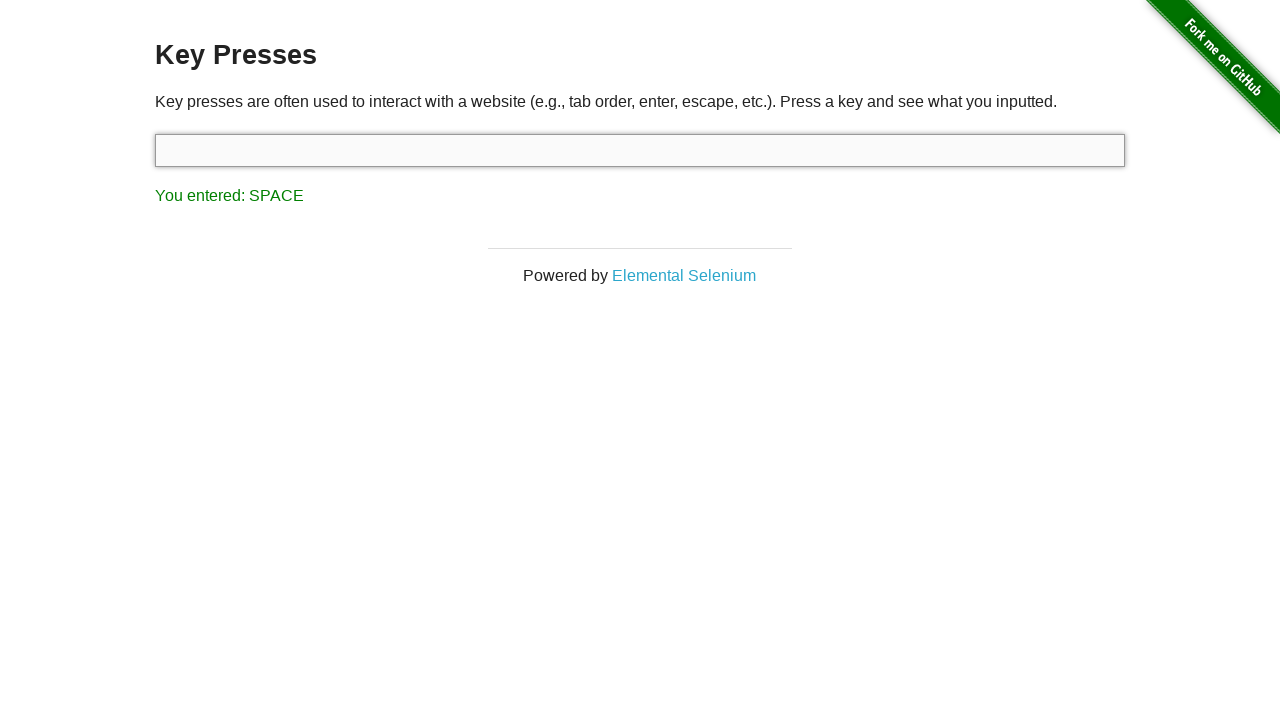

Verified result text confirms SPACE key was pressed
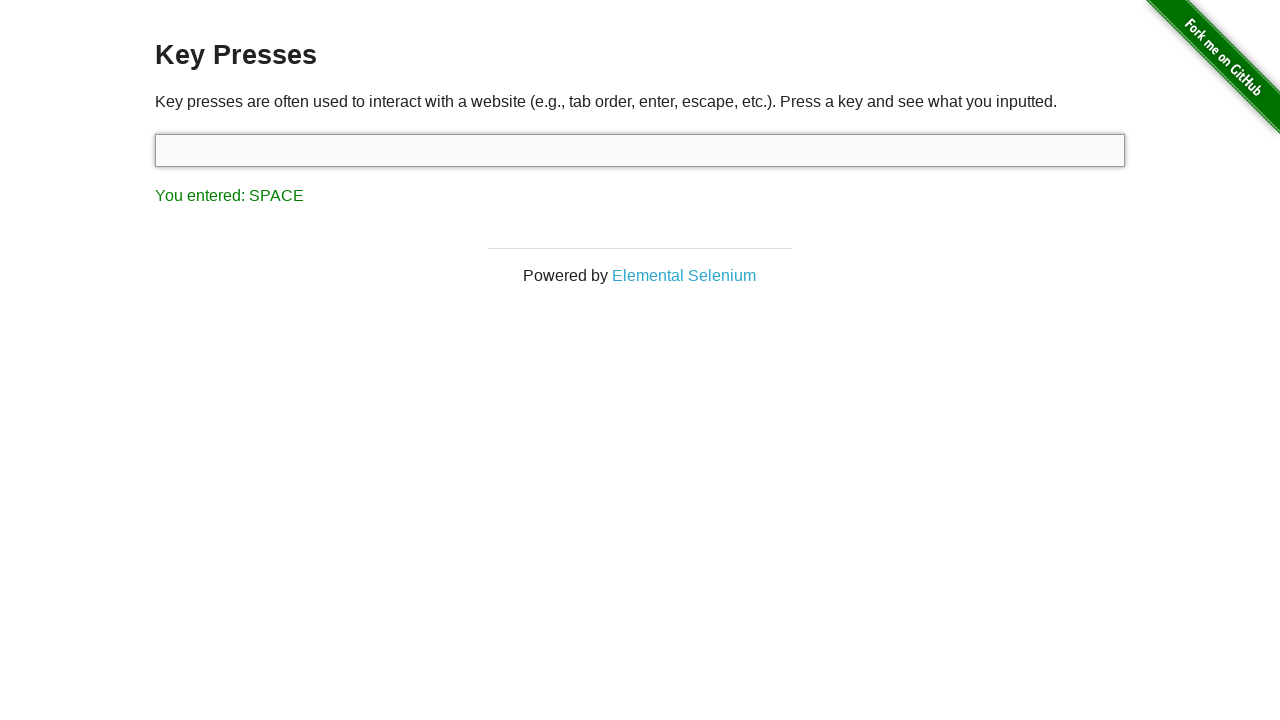

Pressed LEFT arrow key using keyboard actions
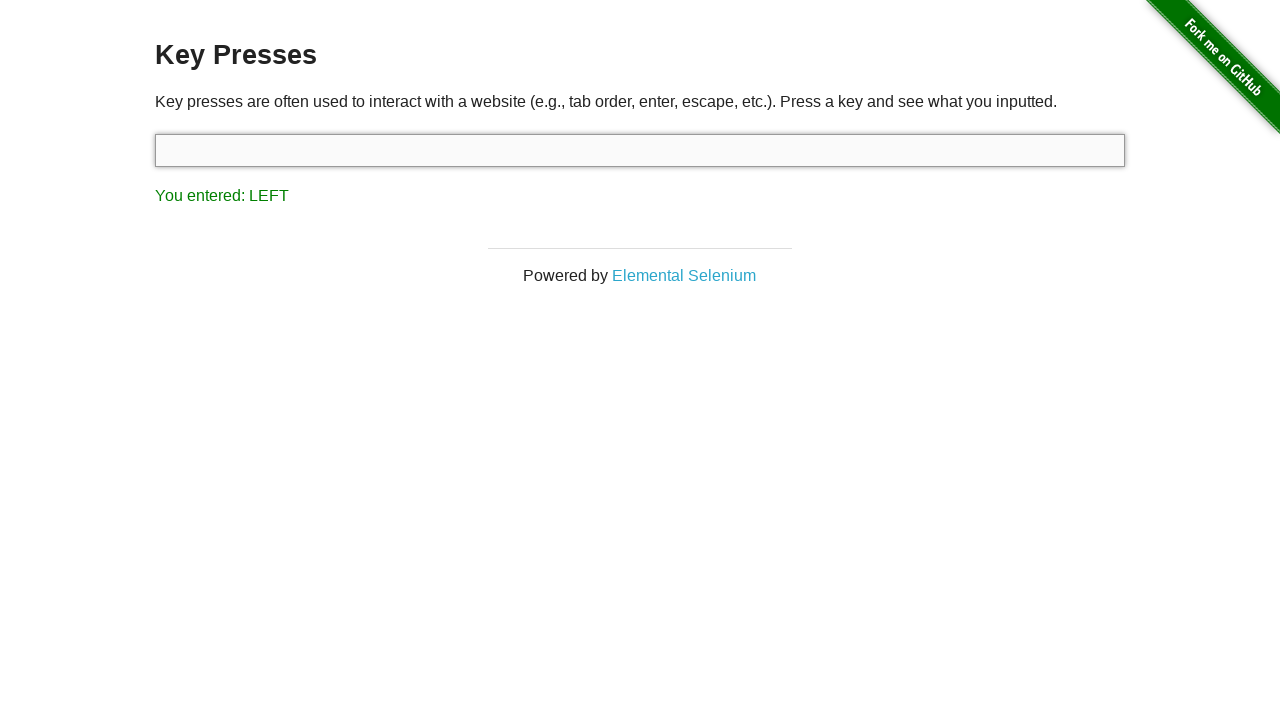

Retrieved result text content after LEFT arrow press
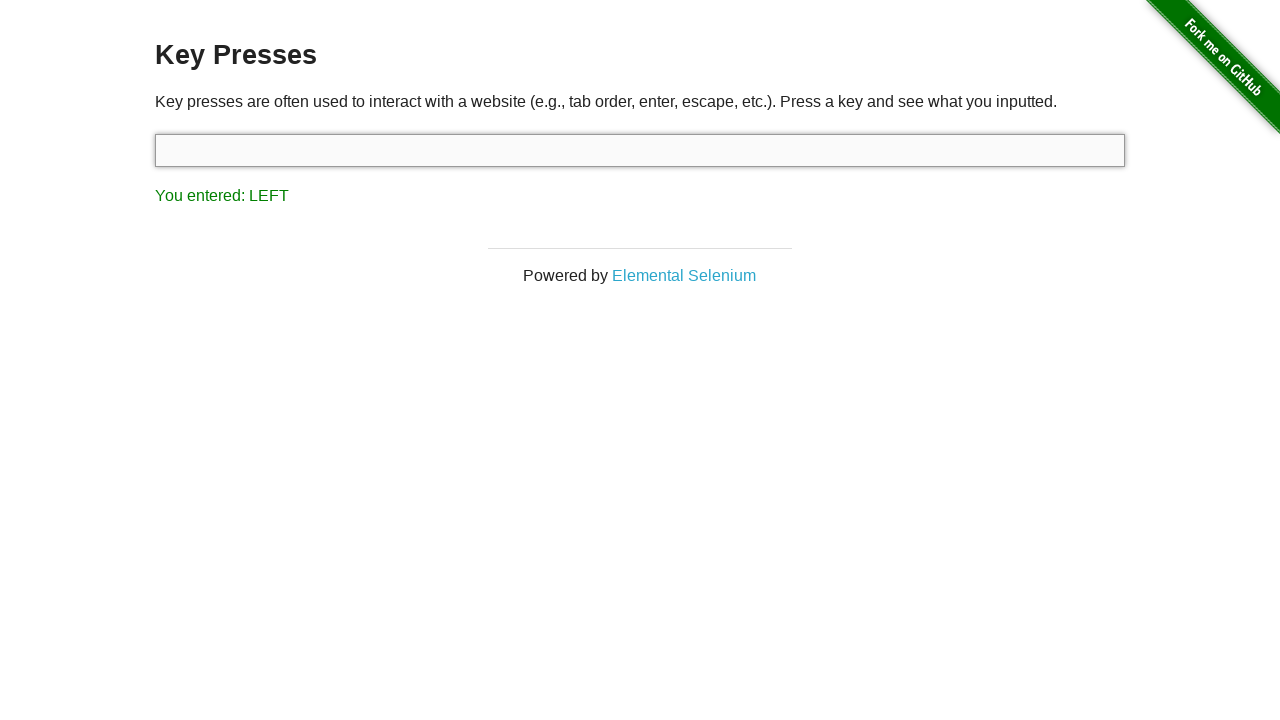

Verified result text confirms LEFT arrow key was pressed
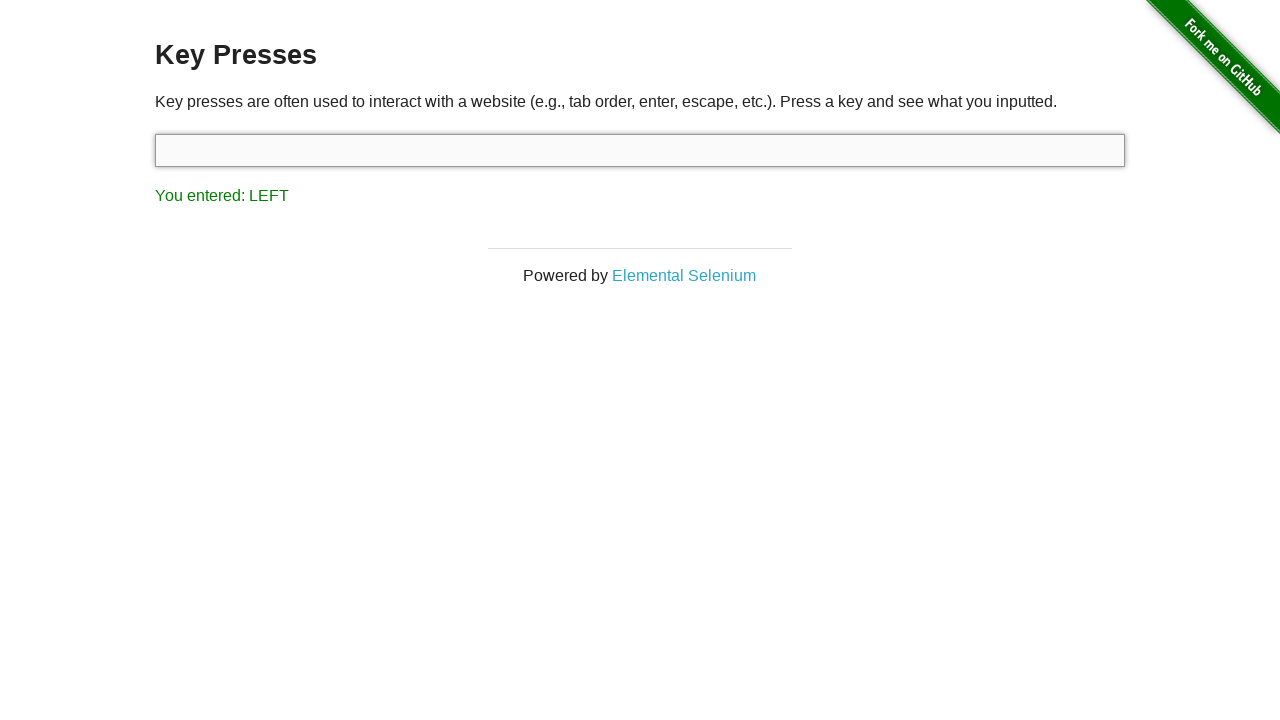

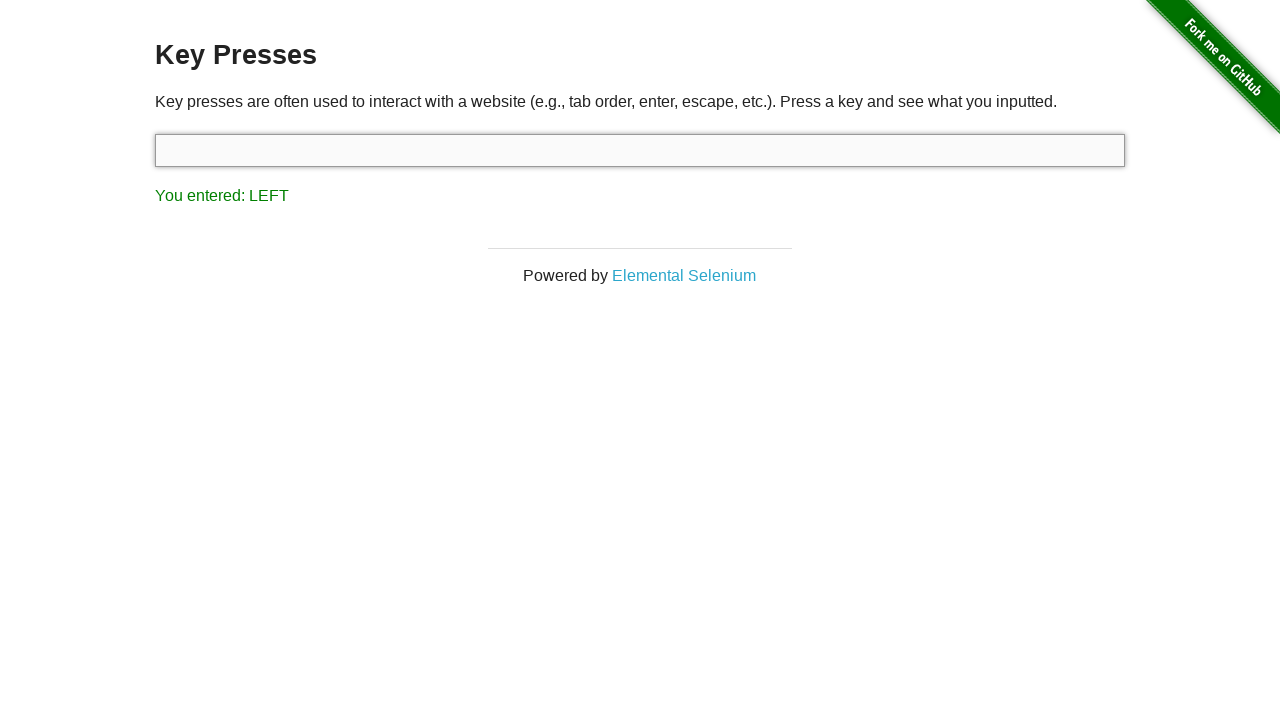